Navigates to the Rive Solutions website and verifies the page loads by checking that a title exists.

Starting URL: https://rivesolutions.com

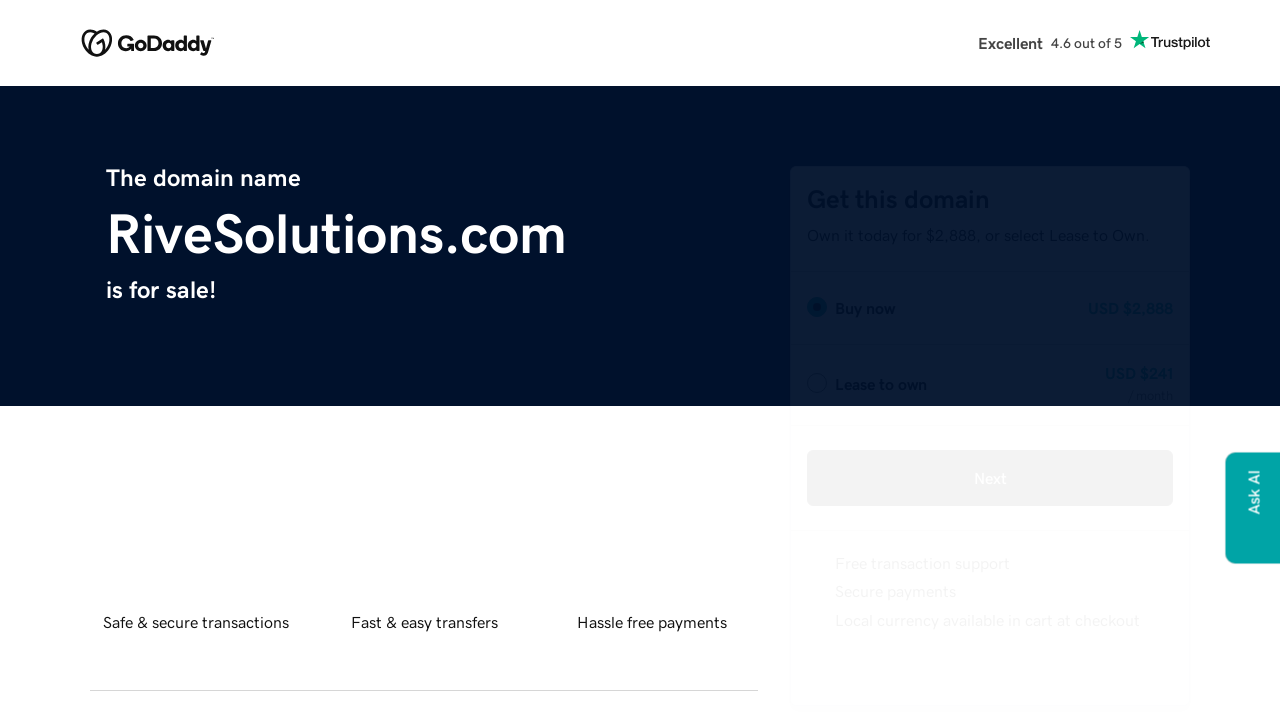

Navigated to https://rivesolutions.com
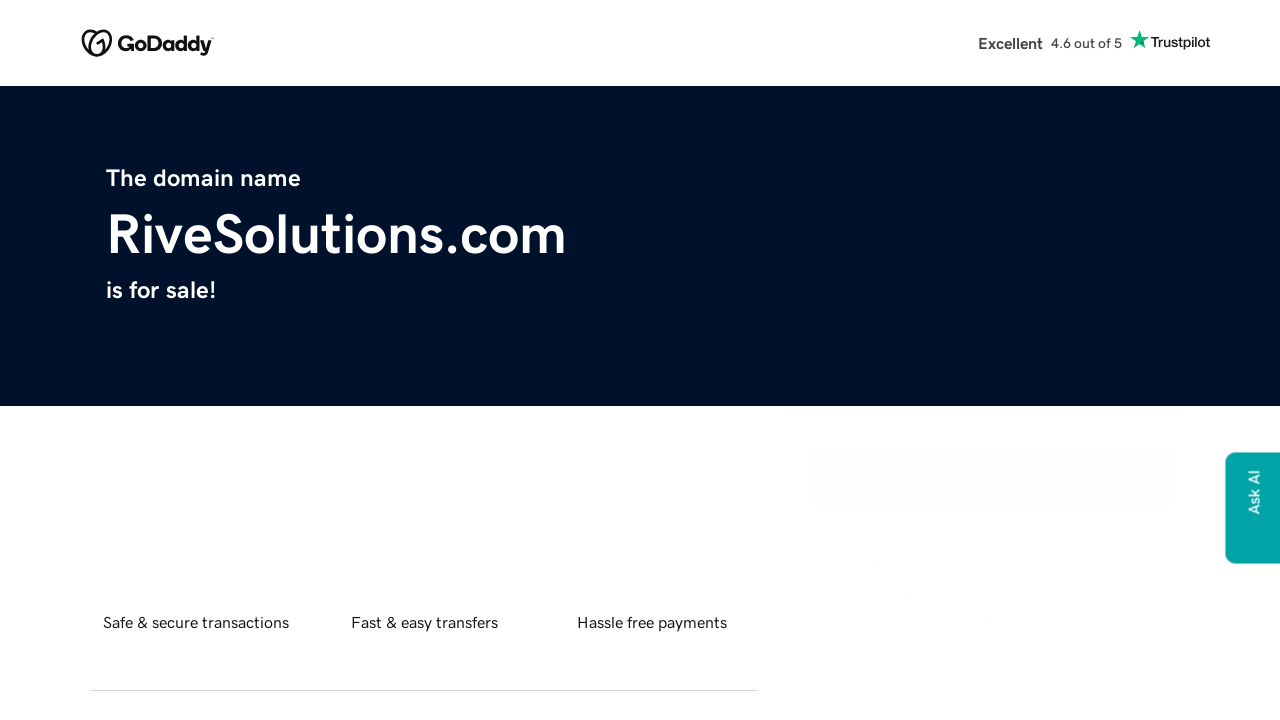

Page DOM content loaded
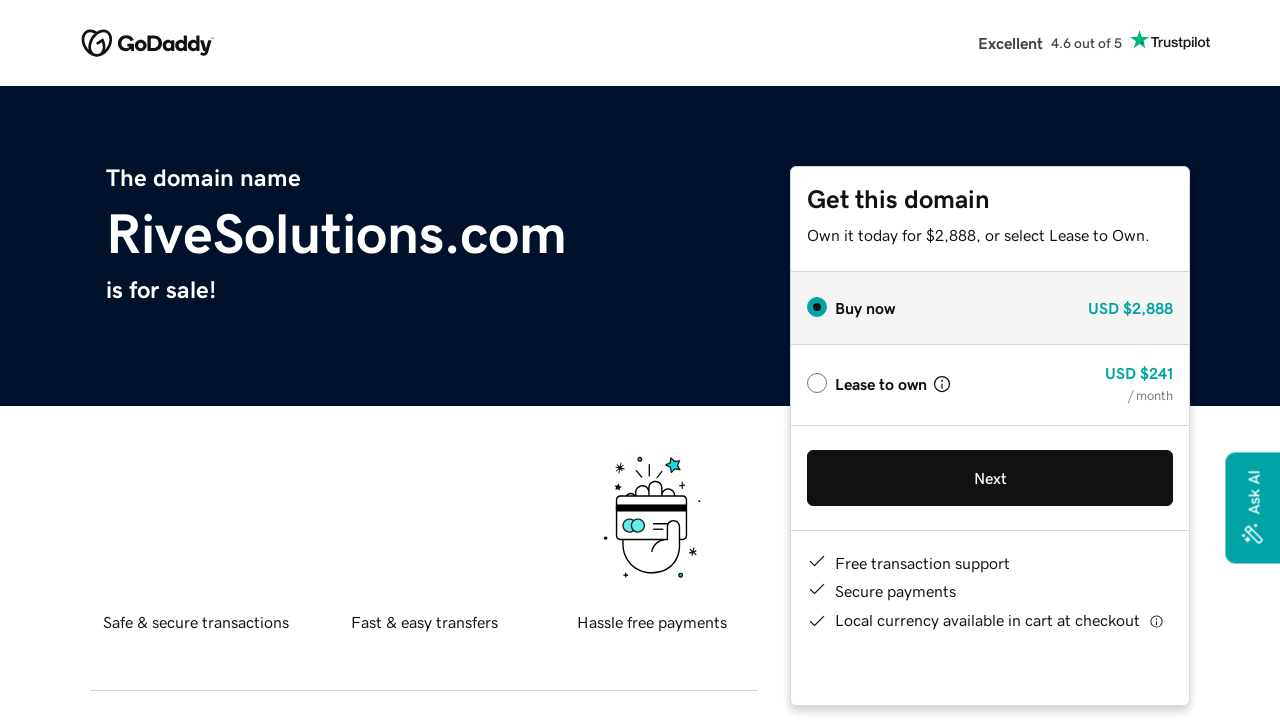

Retrieved page title: 'rivesolutions.com'
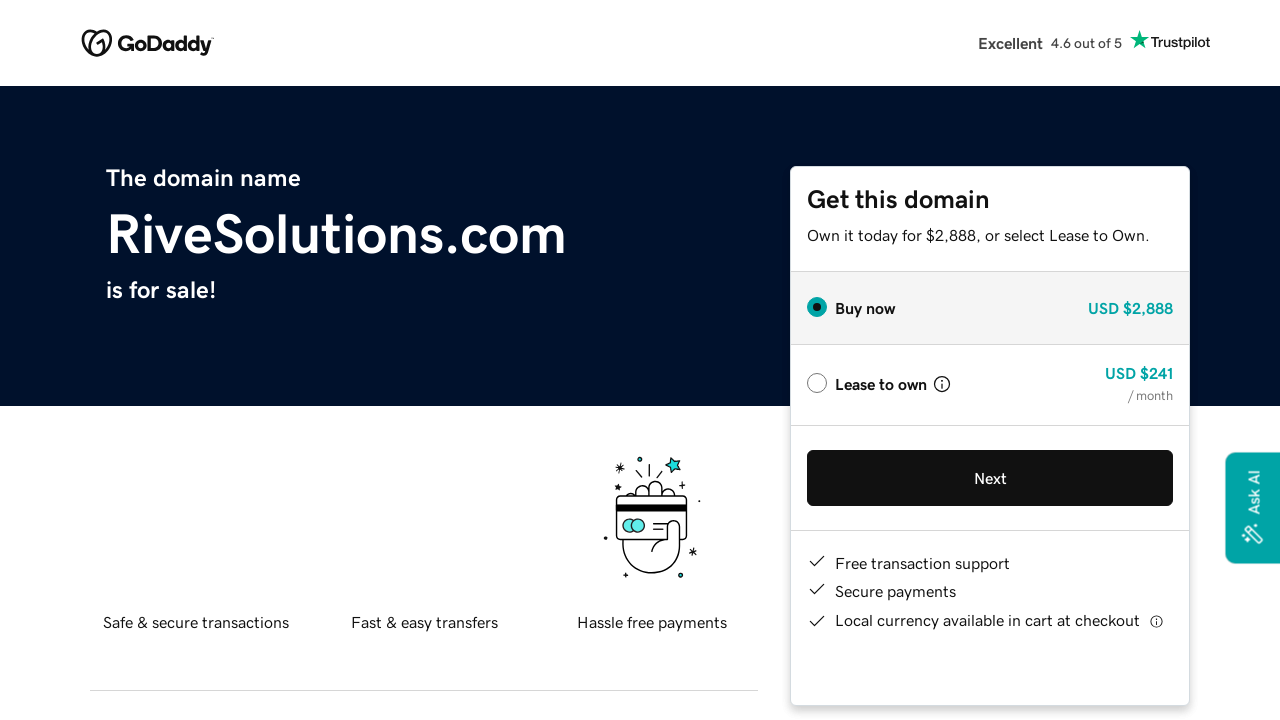

Verified that page title is not empty
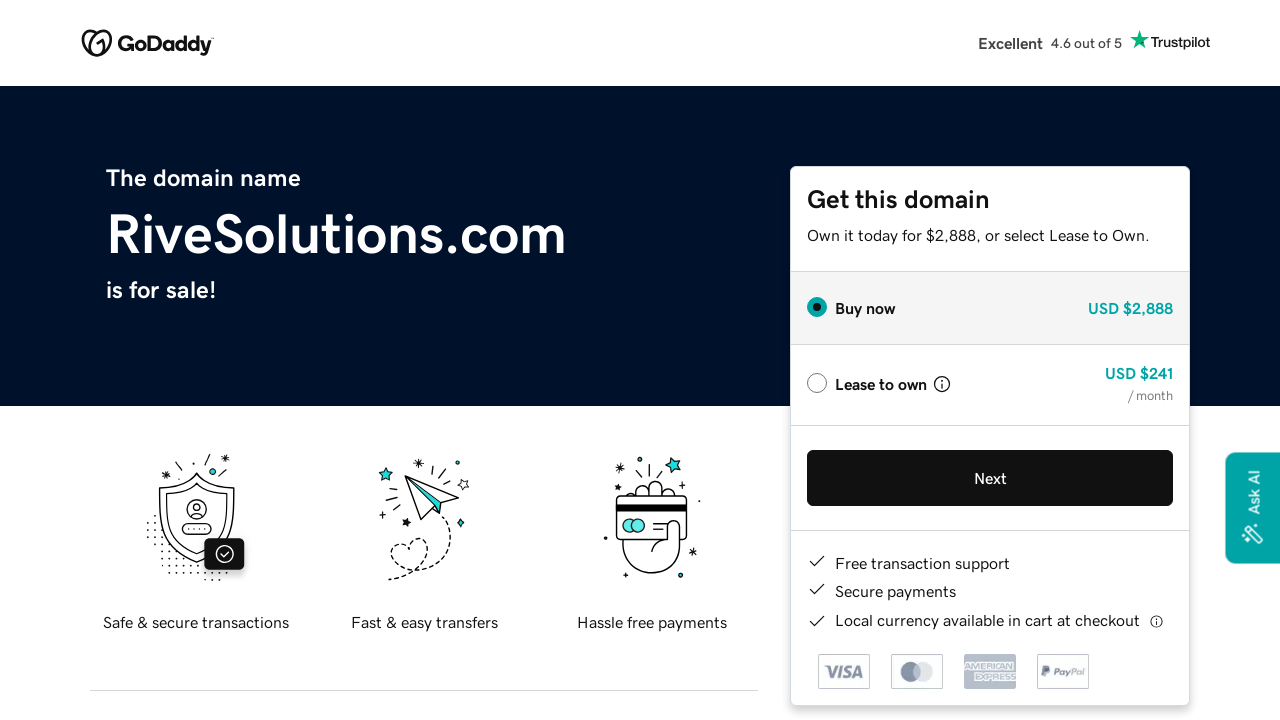

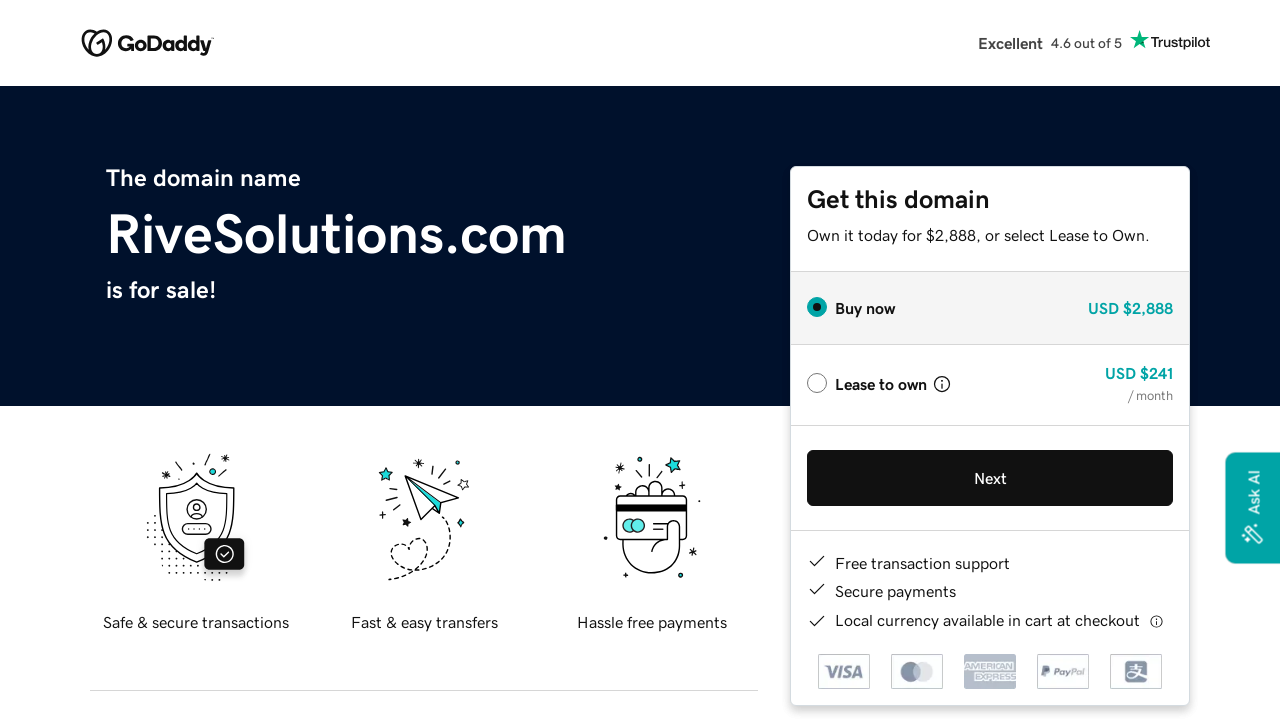